Navigates to a Vietnamese stock news website, verifies news content loads, and clicks through pagination to navigate multiple pages of news articles.

Starting URL: https://vietstock.vn/doanh-nghiep.htm

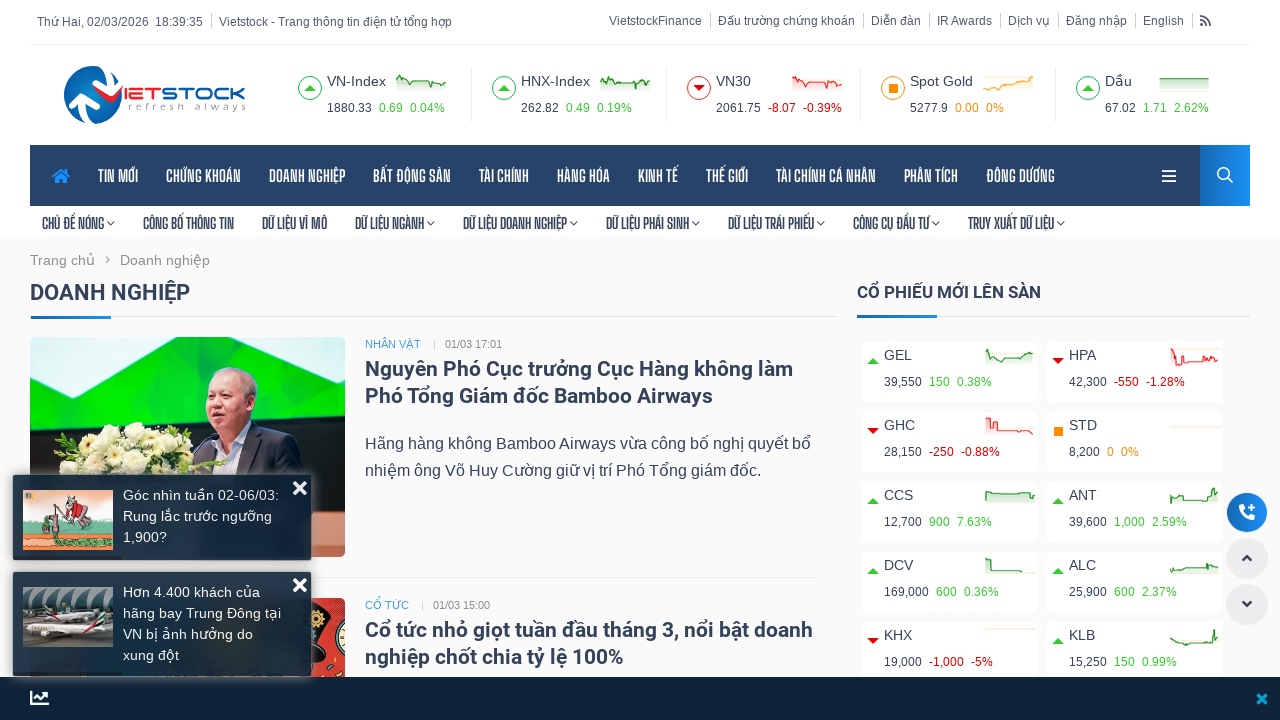

Waited for news content container to load
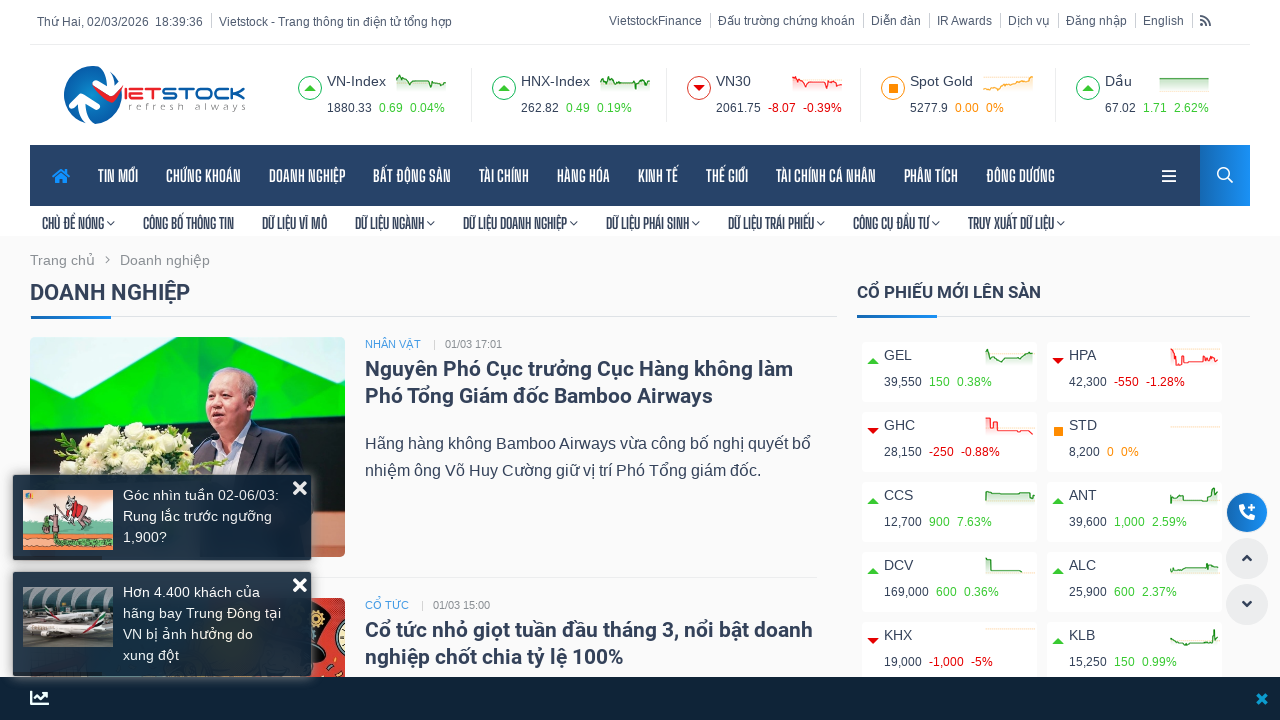

Verified news article titles are present
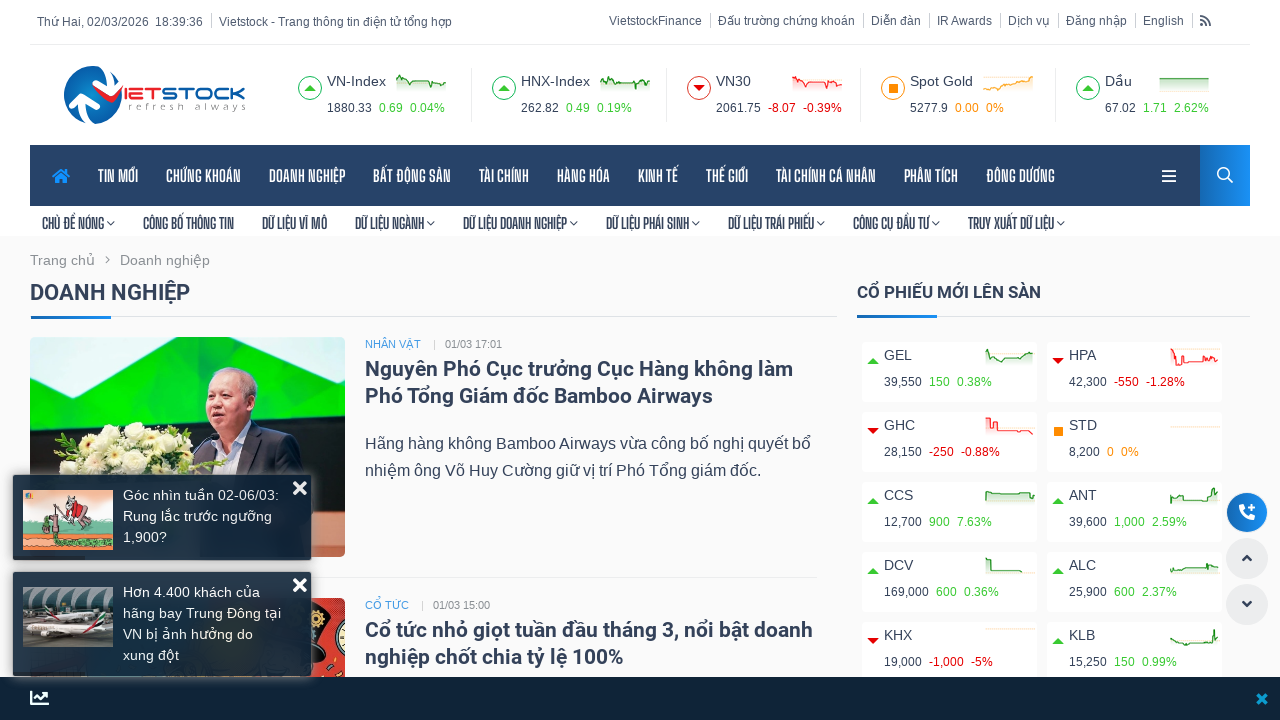

Loaded news content on page 1
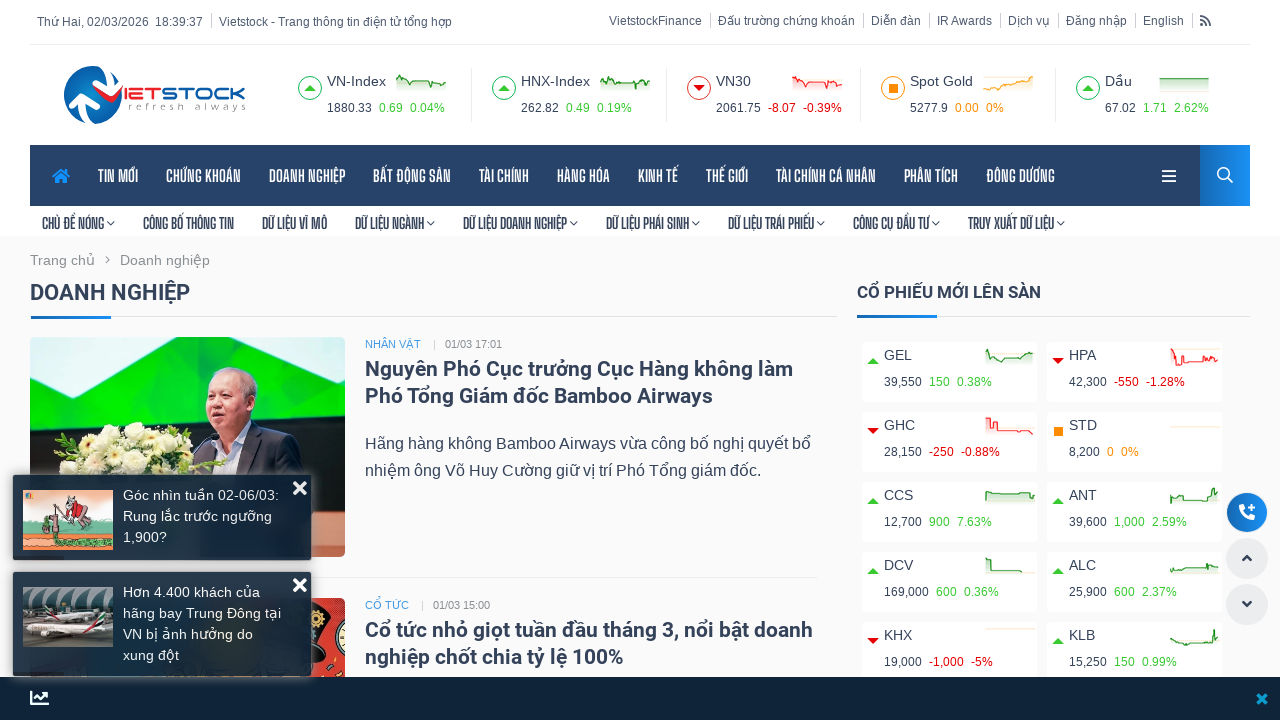

Clicked pagination button to navigate to page 2 at (795, 360) on xpath=//*[@id="page-next "]/a
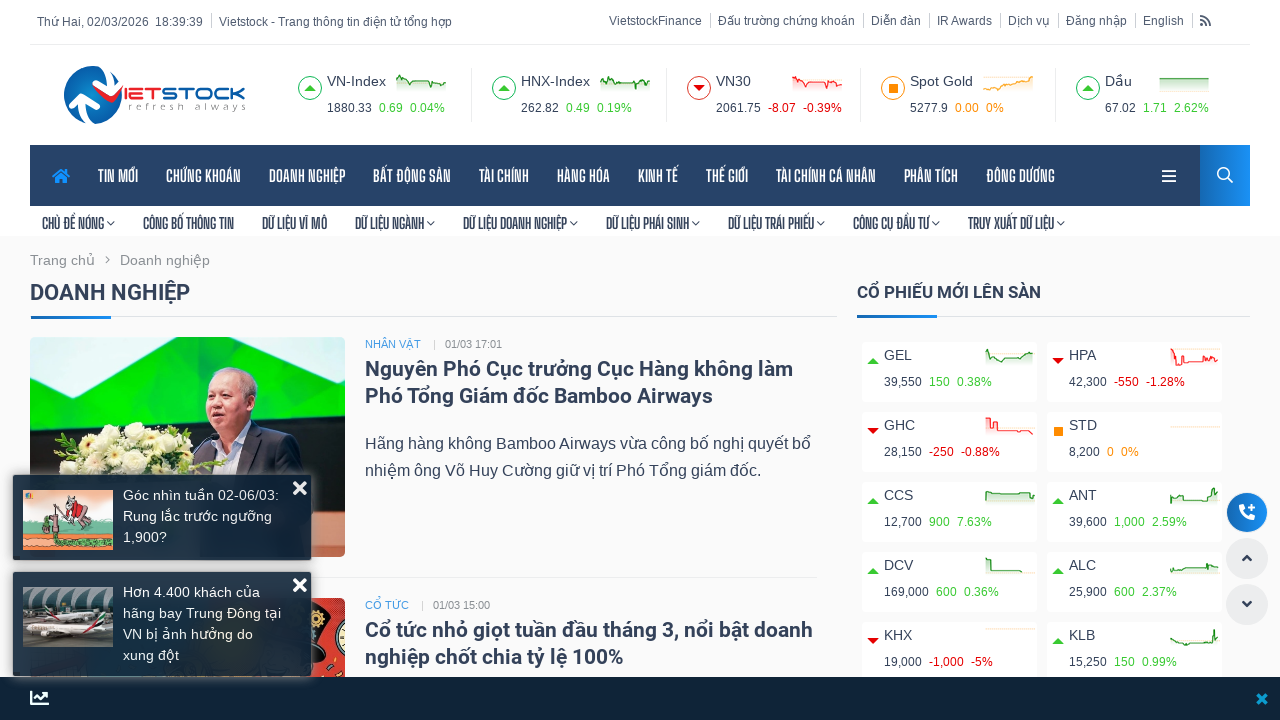

Waited for next page to load (networkidle)
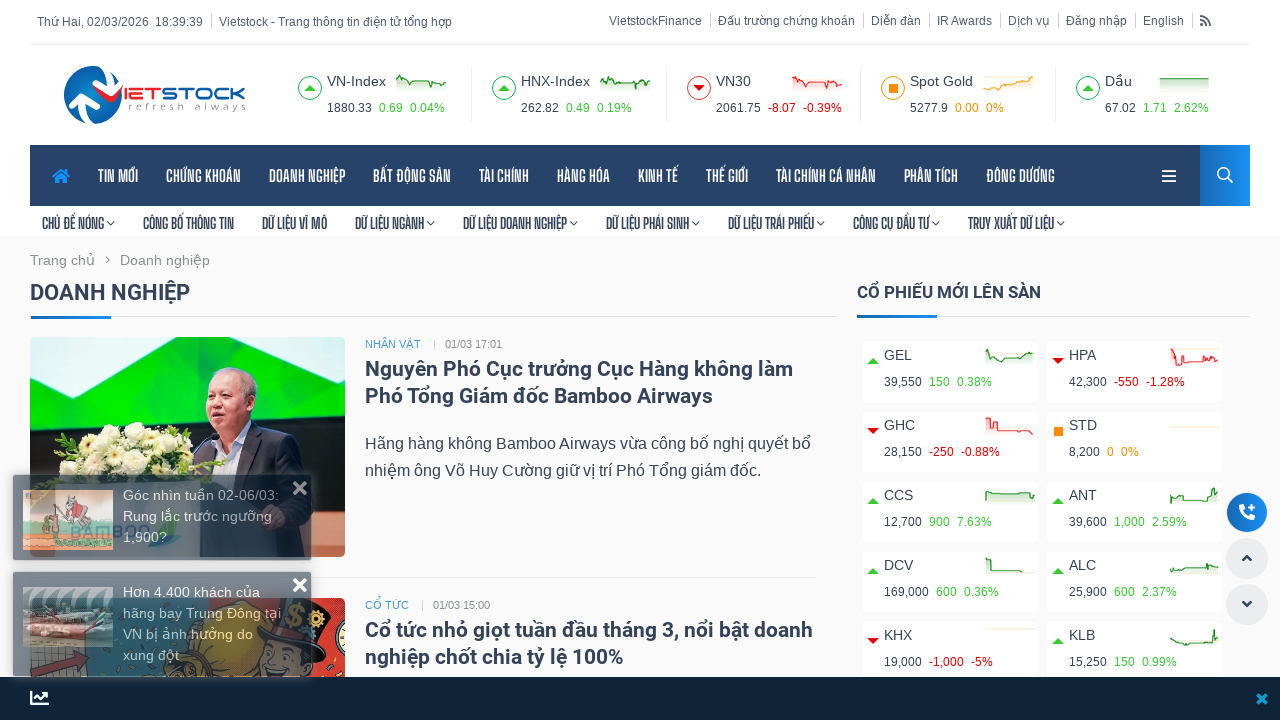

Loaded news content on page 2
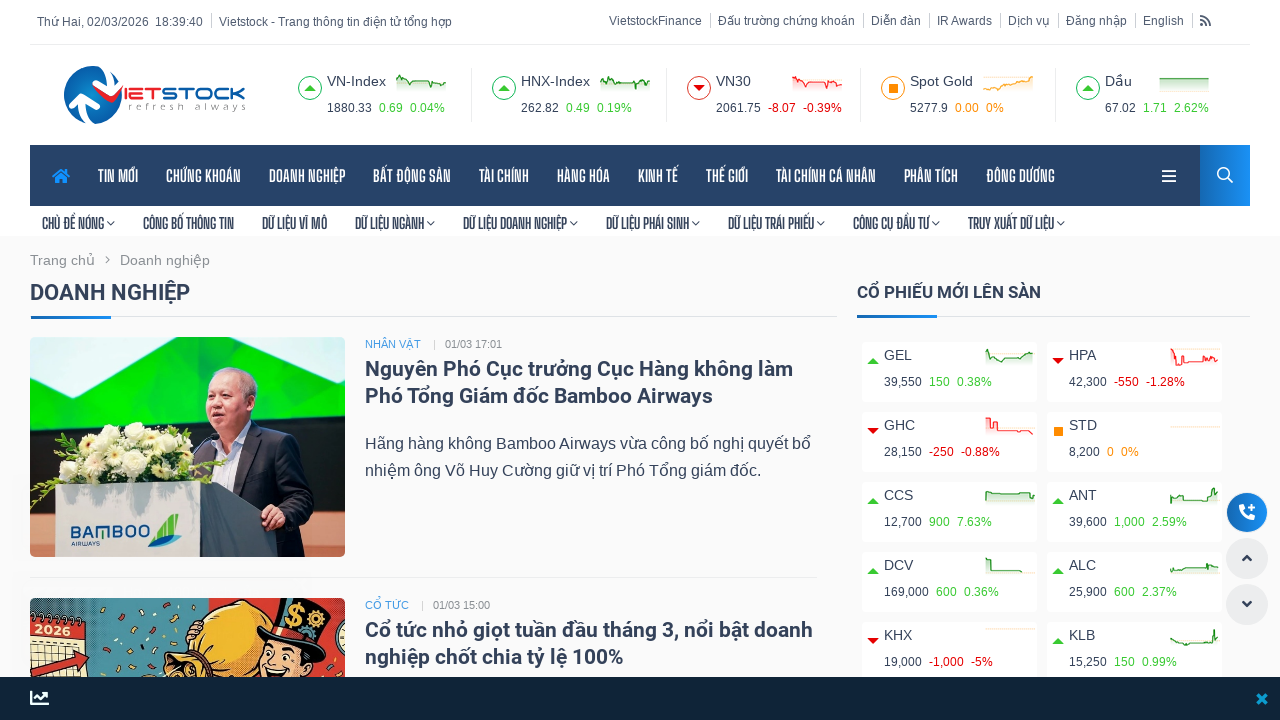

Clicked pagination button to navigate to page 3 at (795, 360) on xpath=//*[@id="page-next "]/a
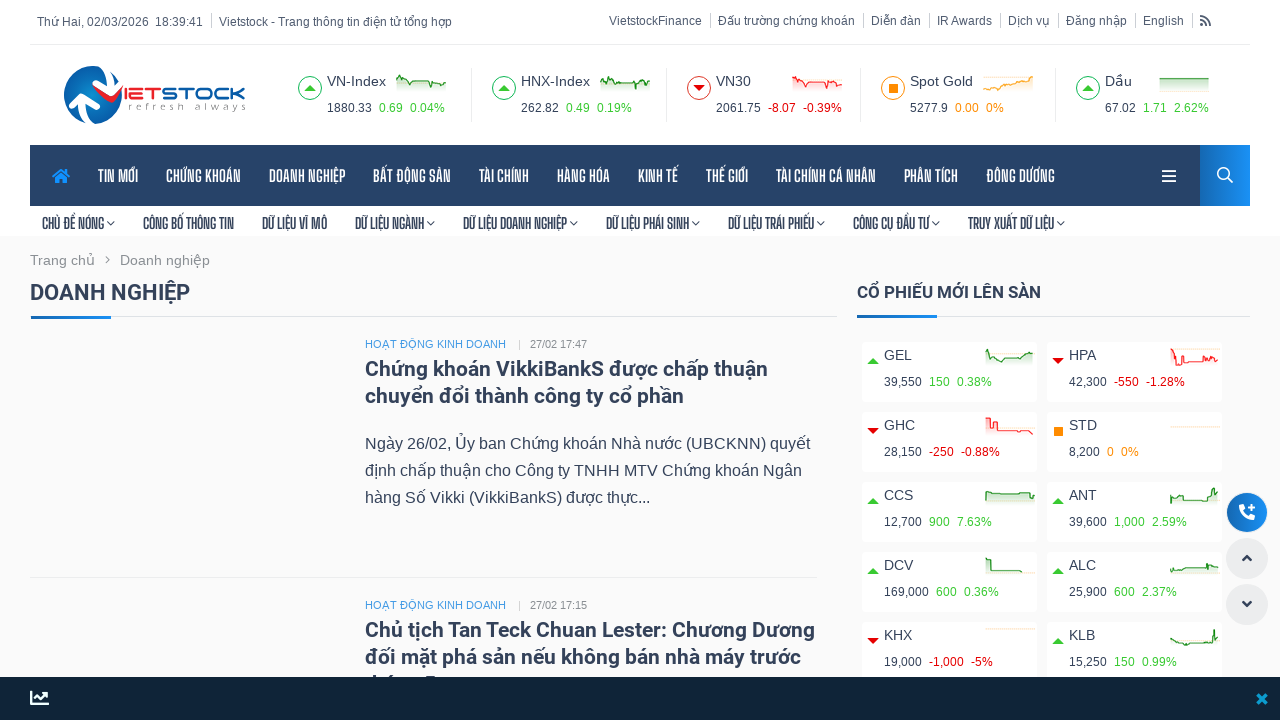

Waited for next page to load (networkidle)
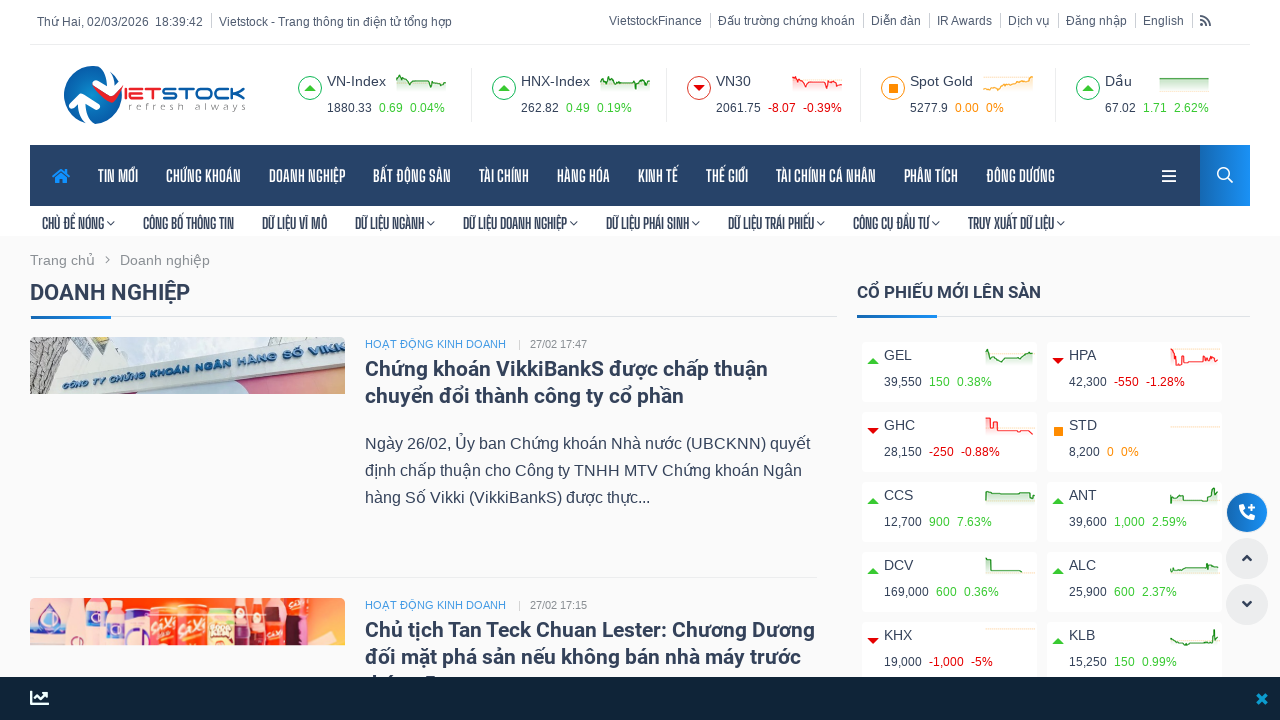

Loaded news content on page 3
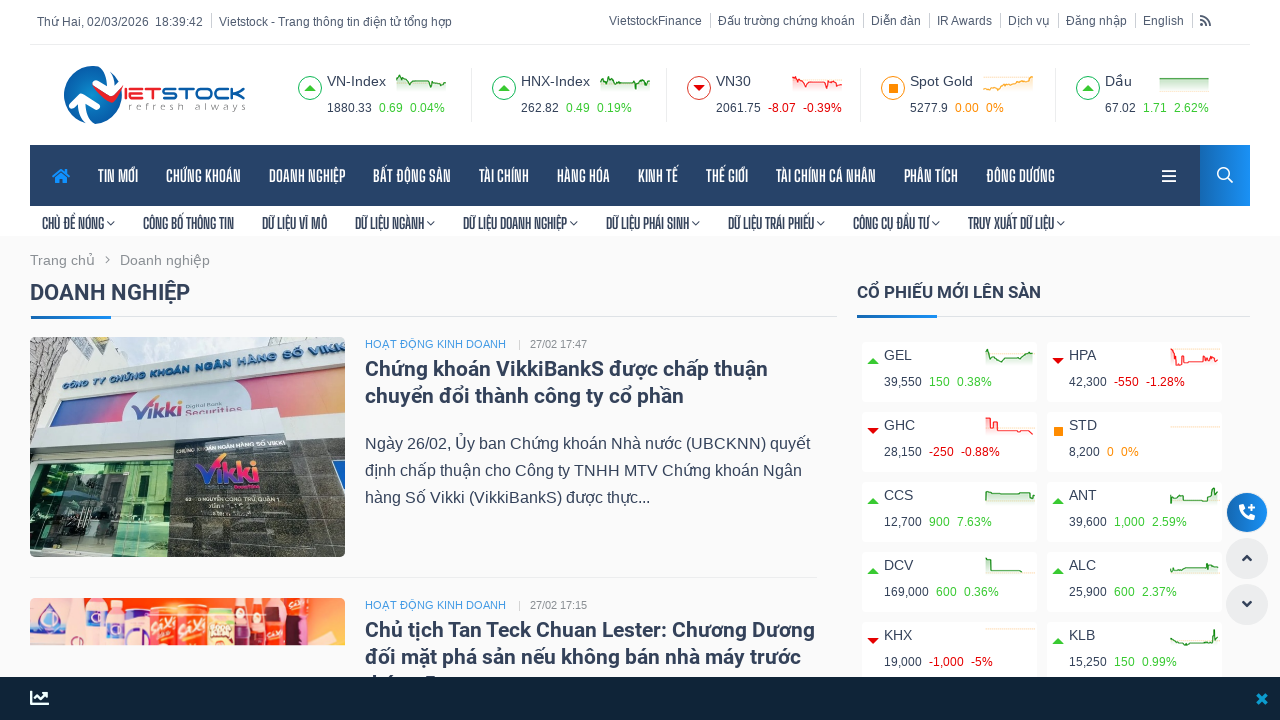

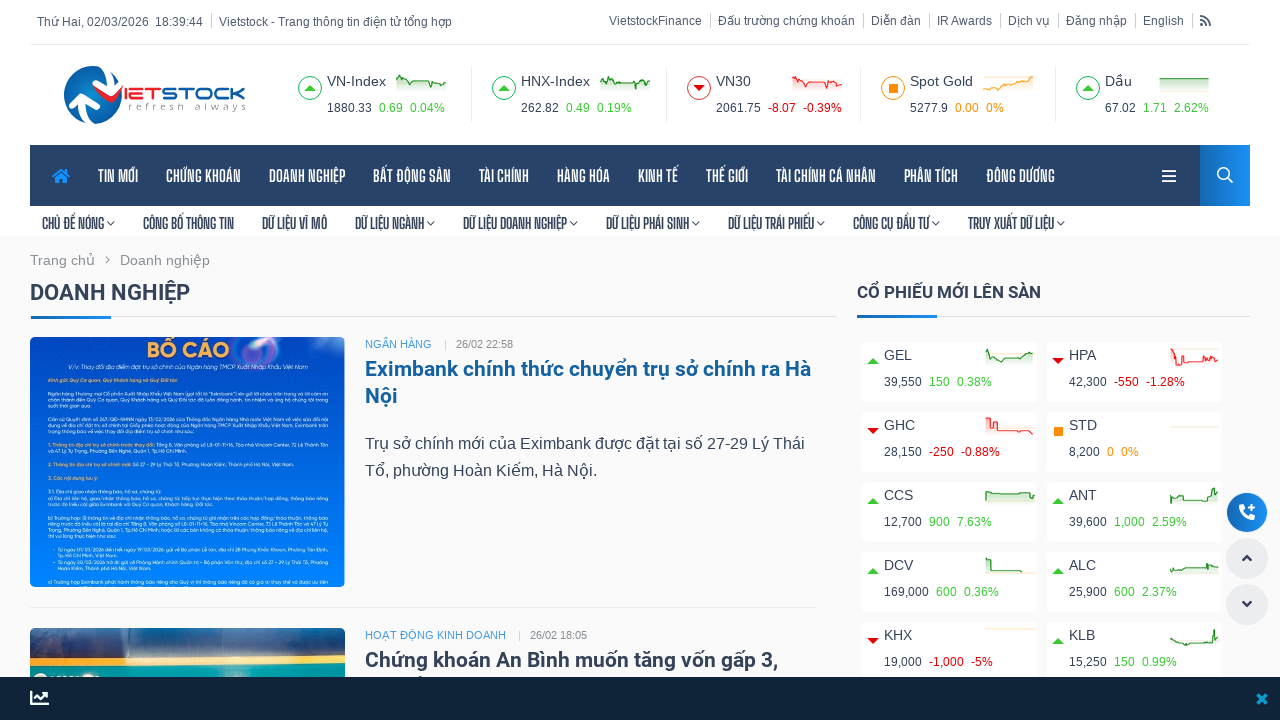